Tests that the complete-all checkbox updates state when individual items are completed or cleared

Starting URL: https://demo.playwright.dev/todomvc

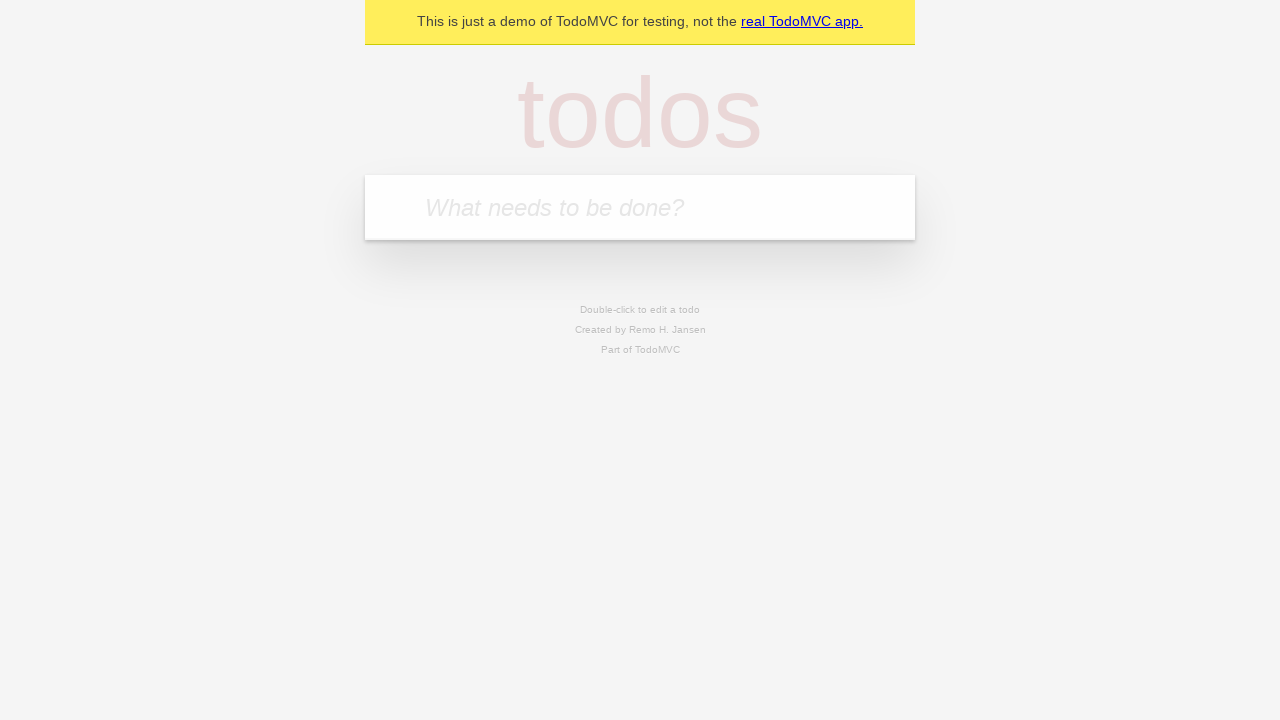

Filled new todo field with 'buy some cheese' on internal:attr=[placeholder="What needs to be done?"i]
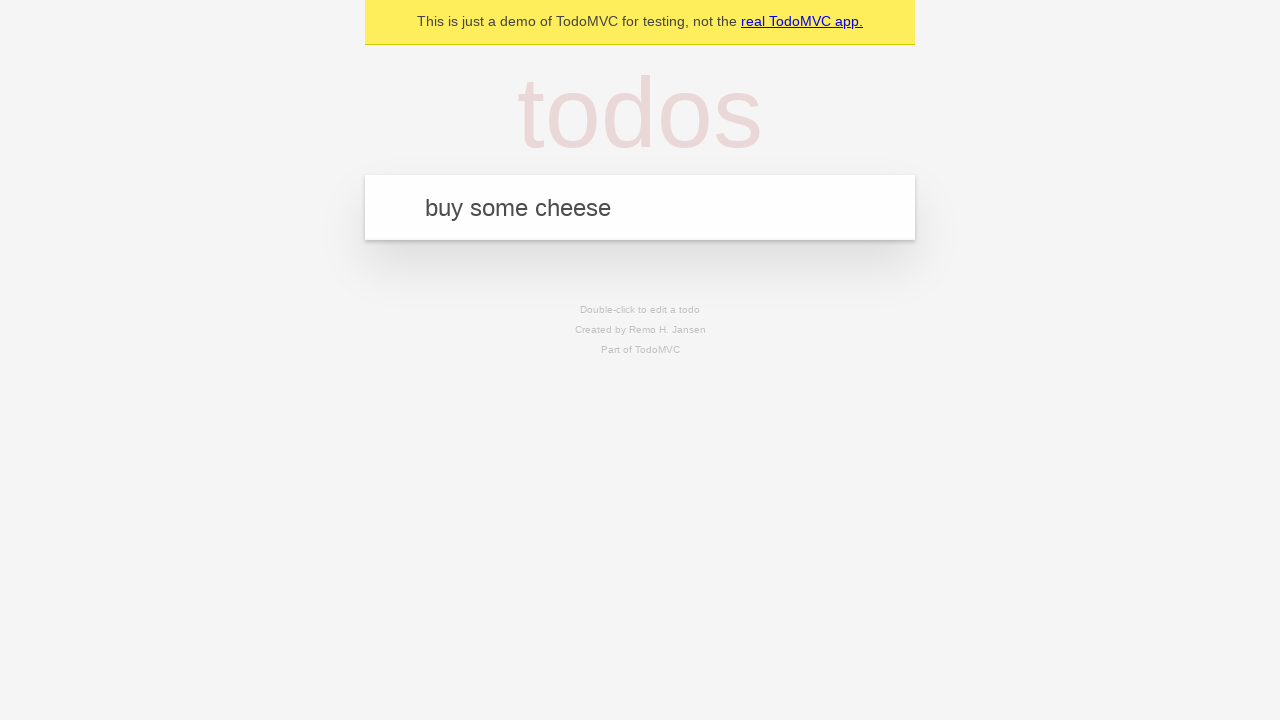

Pressed Enter to create todo 'buy some cheese' on internal:attr=[placeholder="What needs to be done?"i]
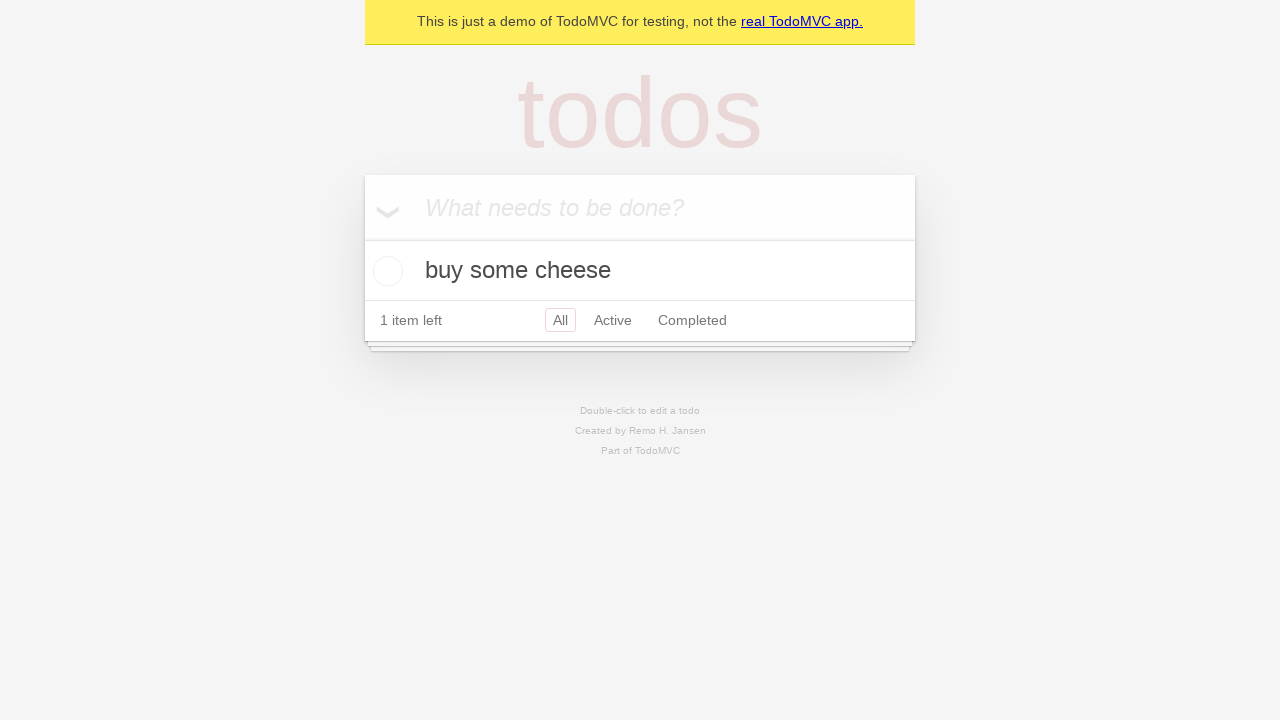

Filled new todo field with 'feed the cat' on internal:attr=[placeholder="What needs to be done?"i]
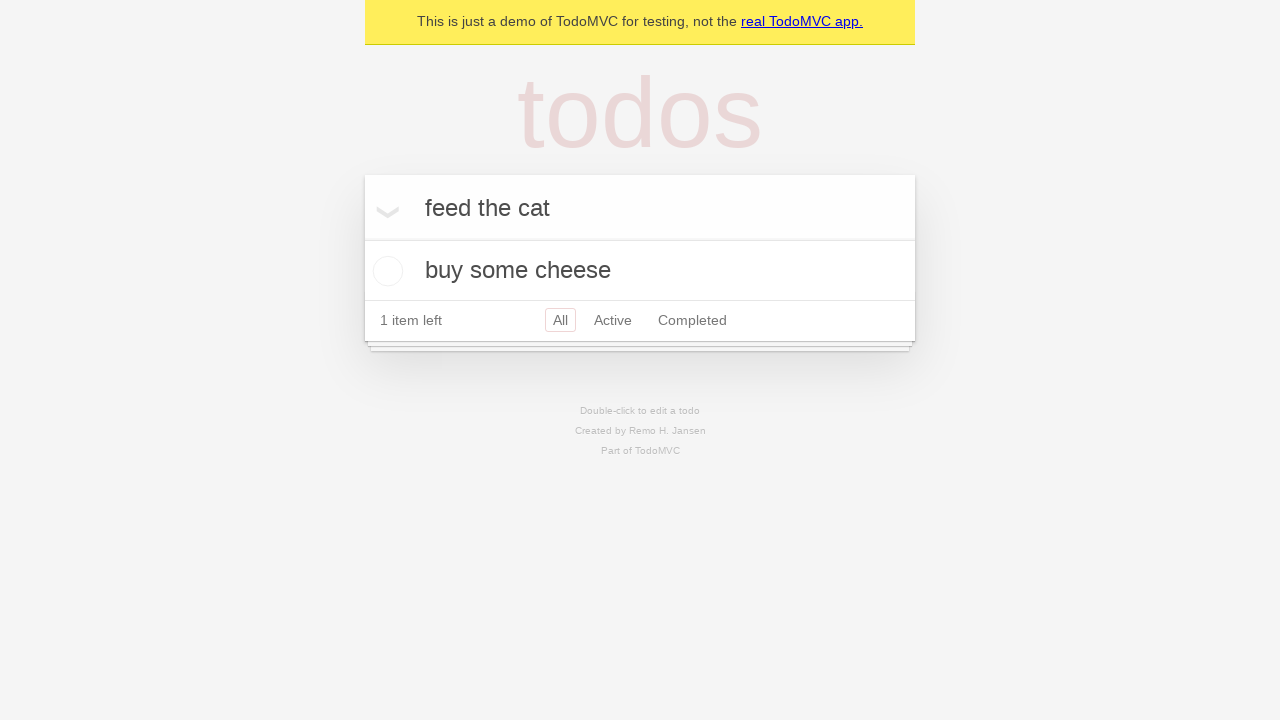

Pressed Enter to create todo 'feed the cat' on internal:attr=[placeholder="What needs to be done?"i]
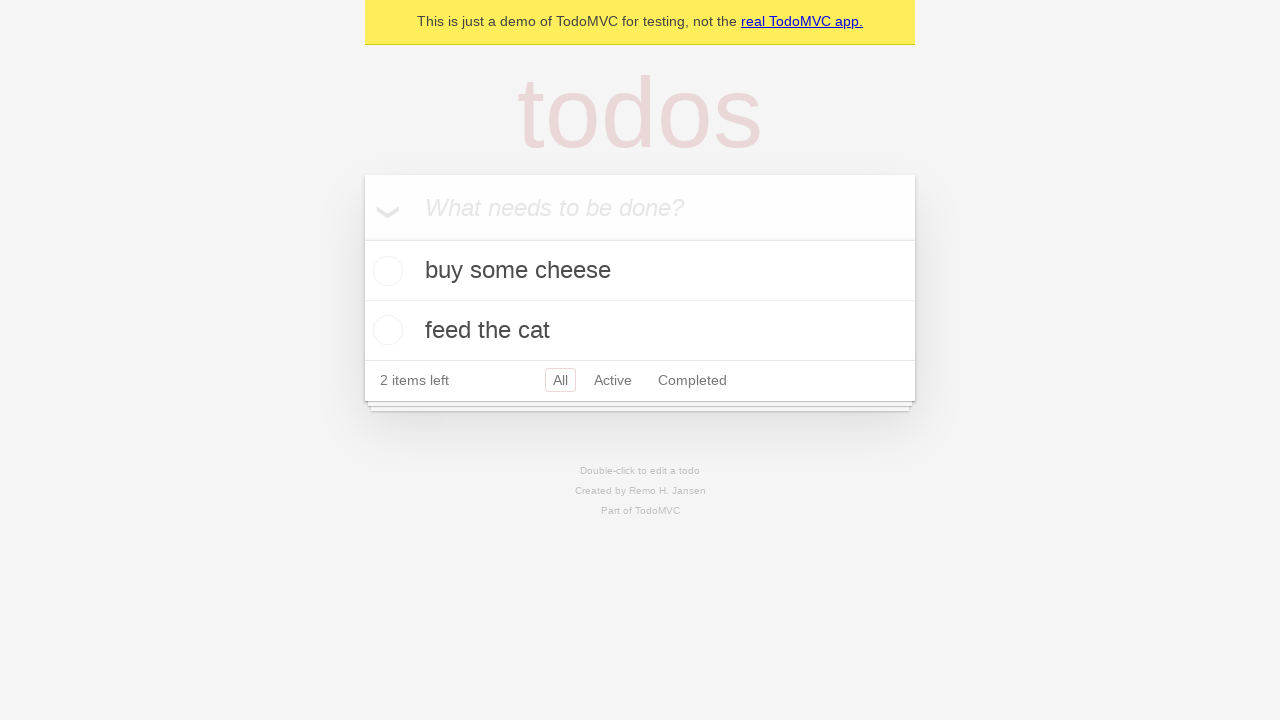

Filled new todo field with 'book a doctors appointment' on internal:attr=[placeholder="What needs to be done?"i]
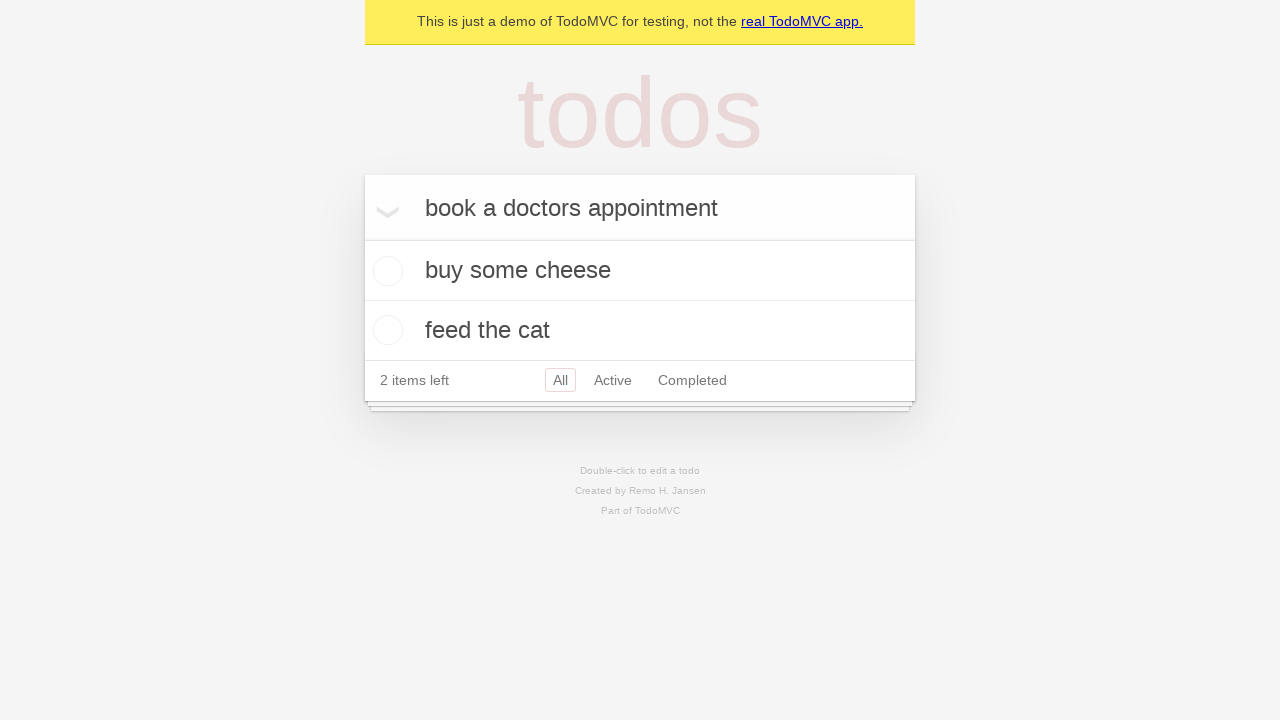

Pressed Enter to create todo 'book a doctors appointment' on internal:attr=[placeholder="What needs to be done?"i]
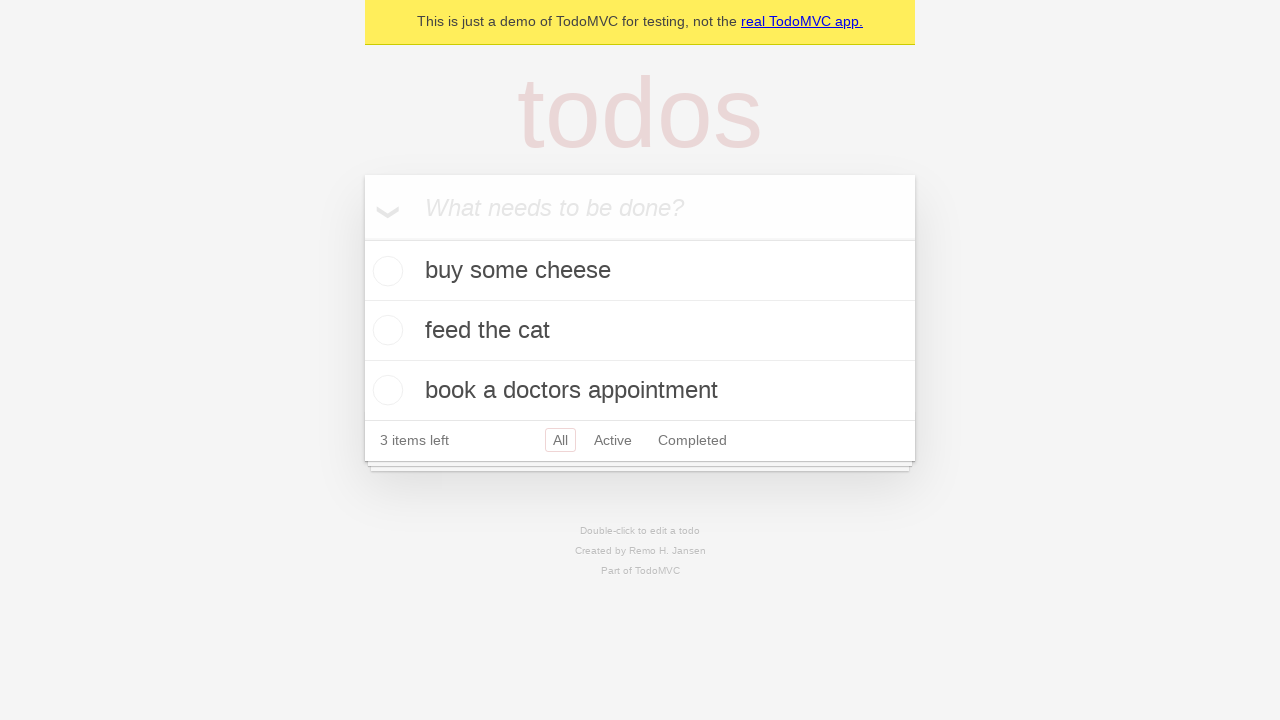

Checked the 'Mark all as complete' checkbox at (362, 238) on internal:label="Mark all as complete"i
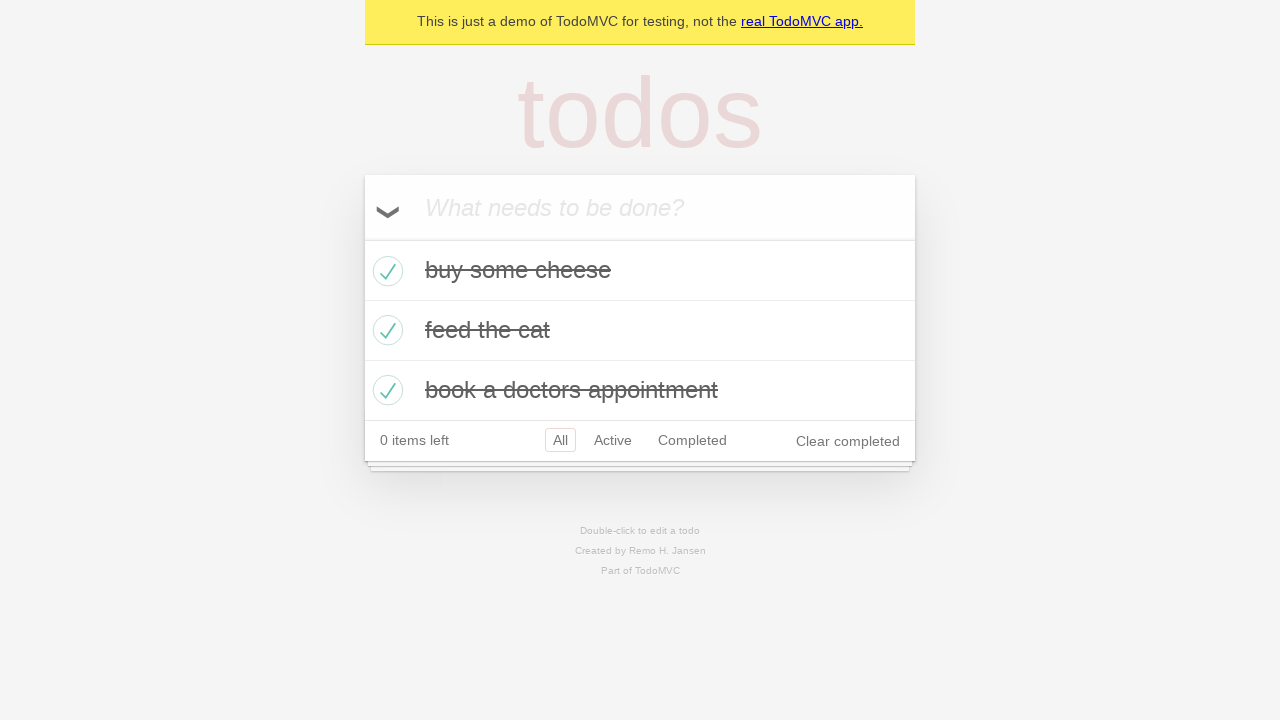

Unchecked the first todo item at (385, 271) on internal:testid=[data-testid="todo-item"s] >> nth=0 >> internal:role=checkbox
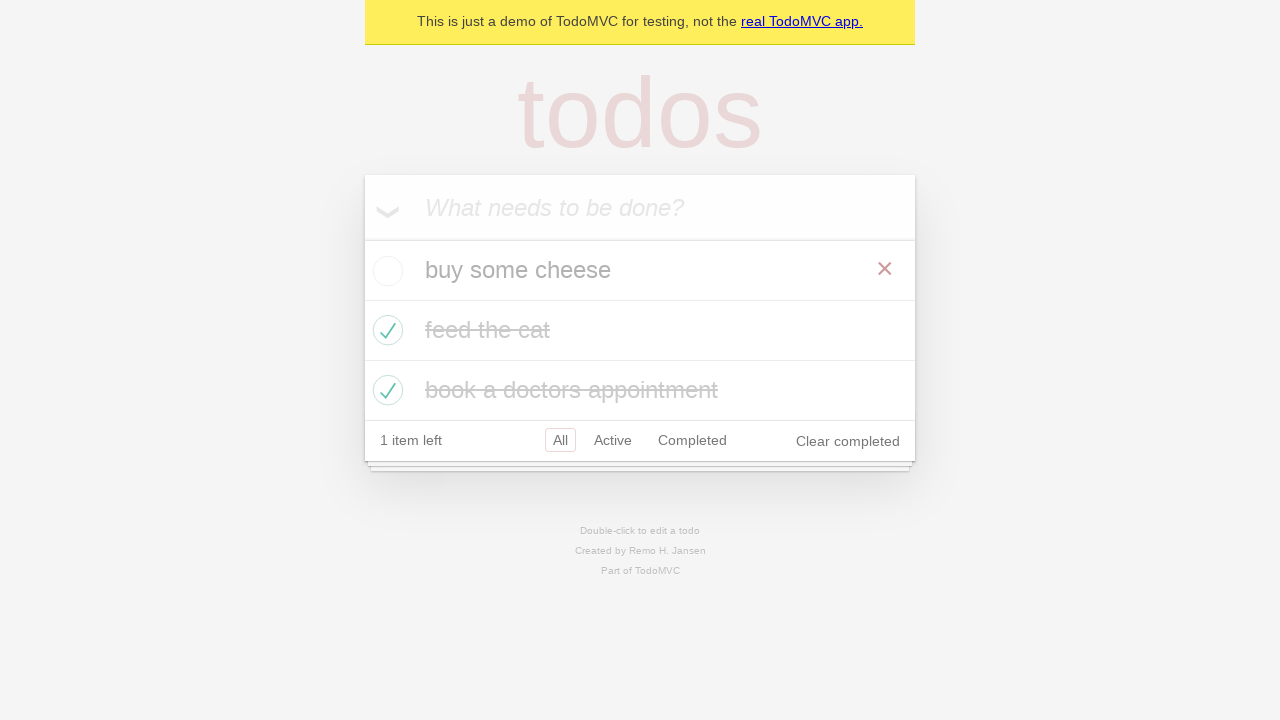

Re-checked the first todo item at (385, 271) on internal:testid=[data-testid="todo-item"s] >> nth=0 >> internal:role=checkbox
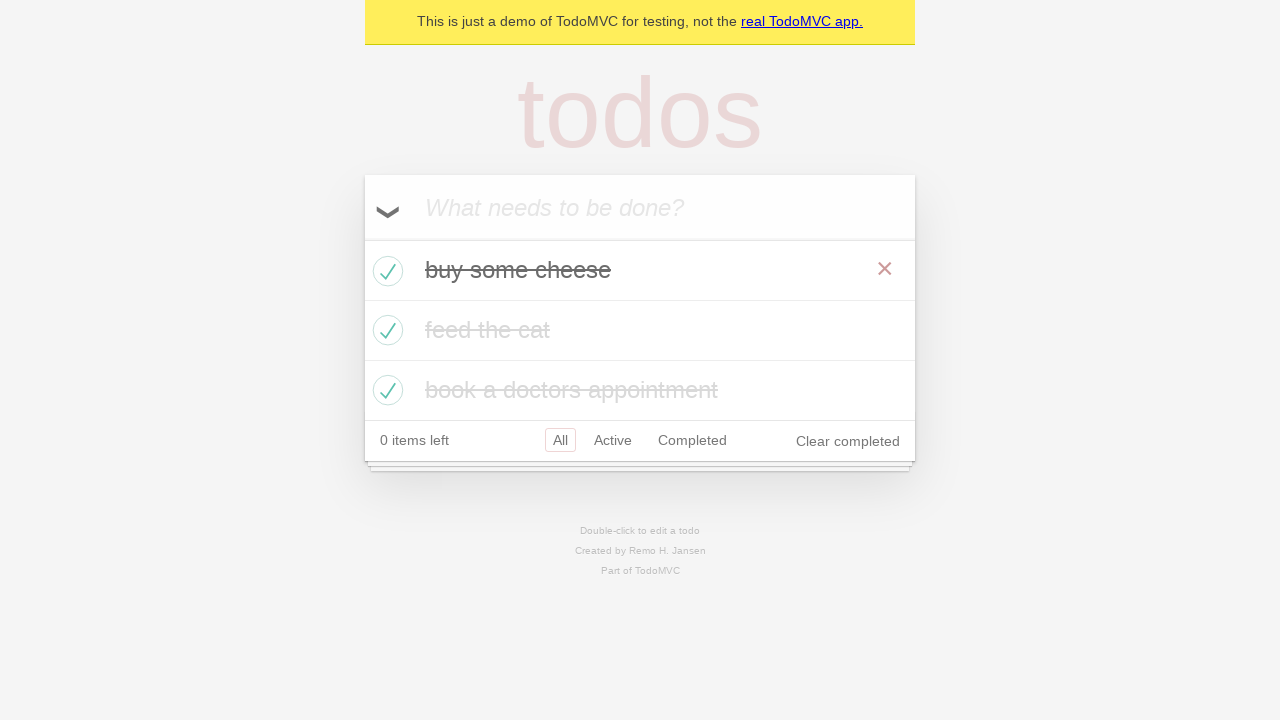

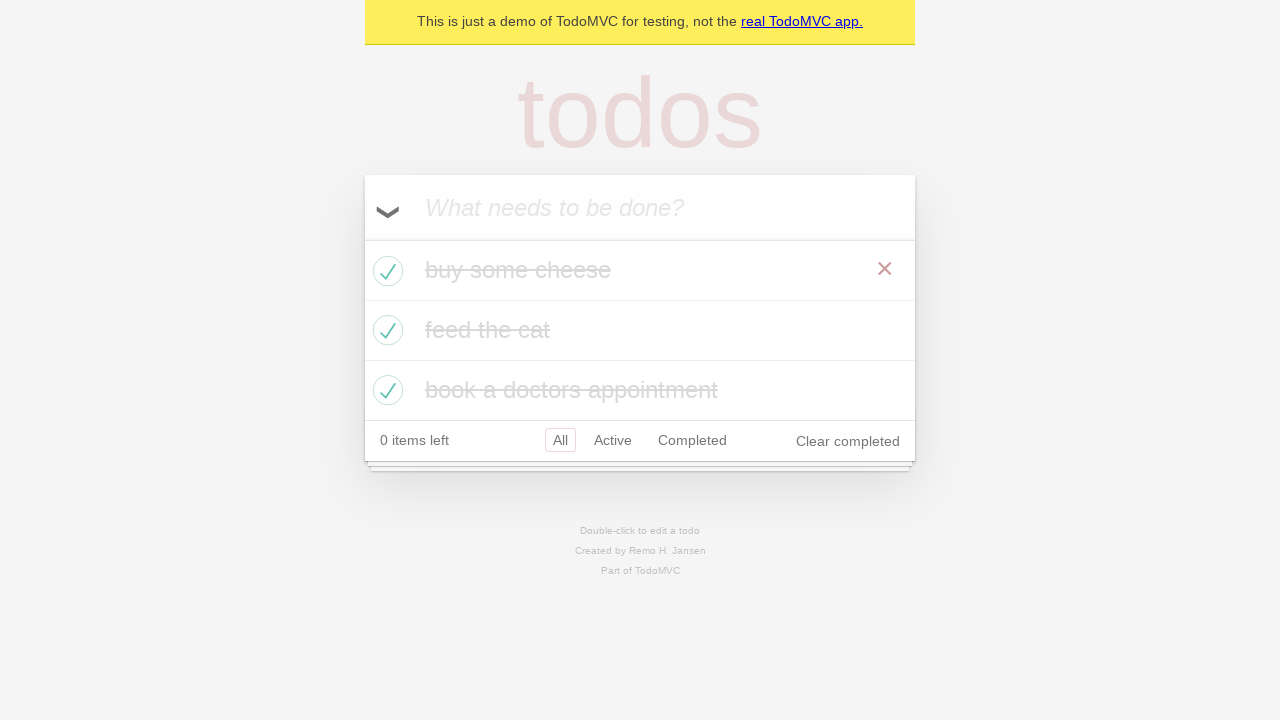